Tests browser zoom functionality by changing the page zoom level to 300% and then back to 100%

Starting URL: http://selenium-python.readthedocs.io/

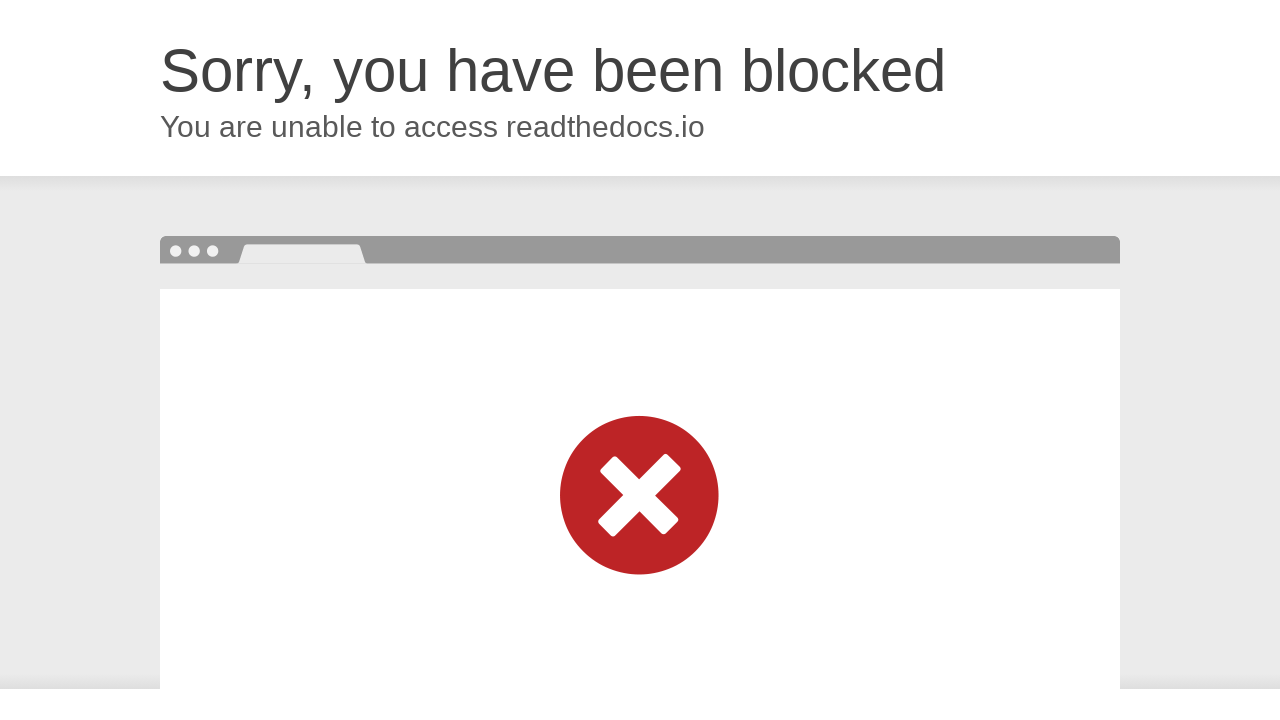

Set page zoom to 300%
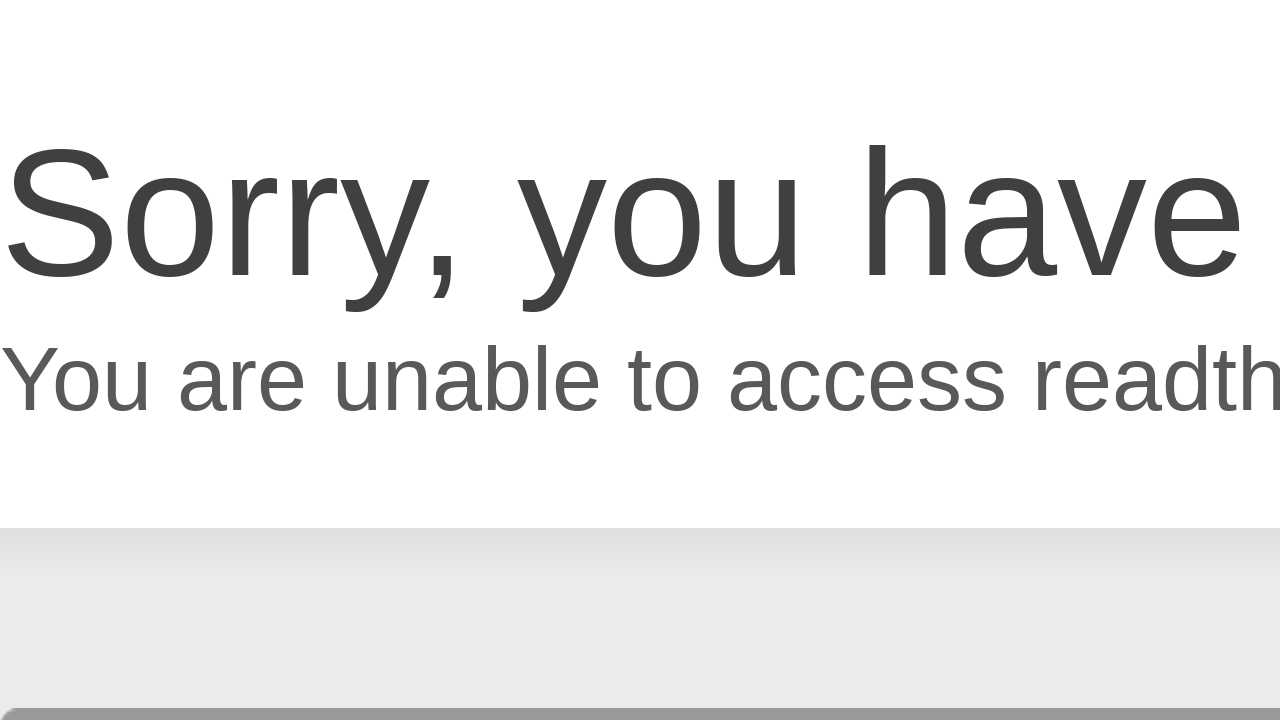

Waited 2 seconds to observe zoom effect
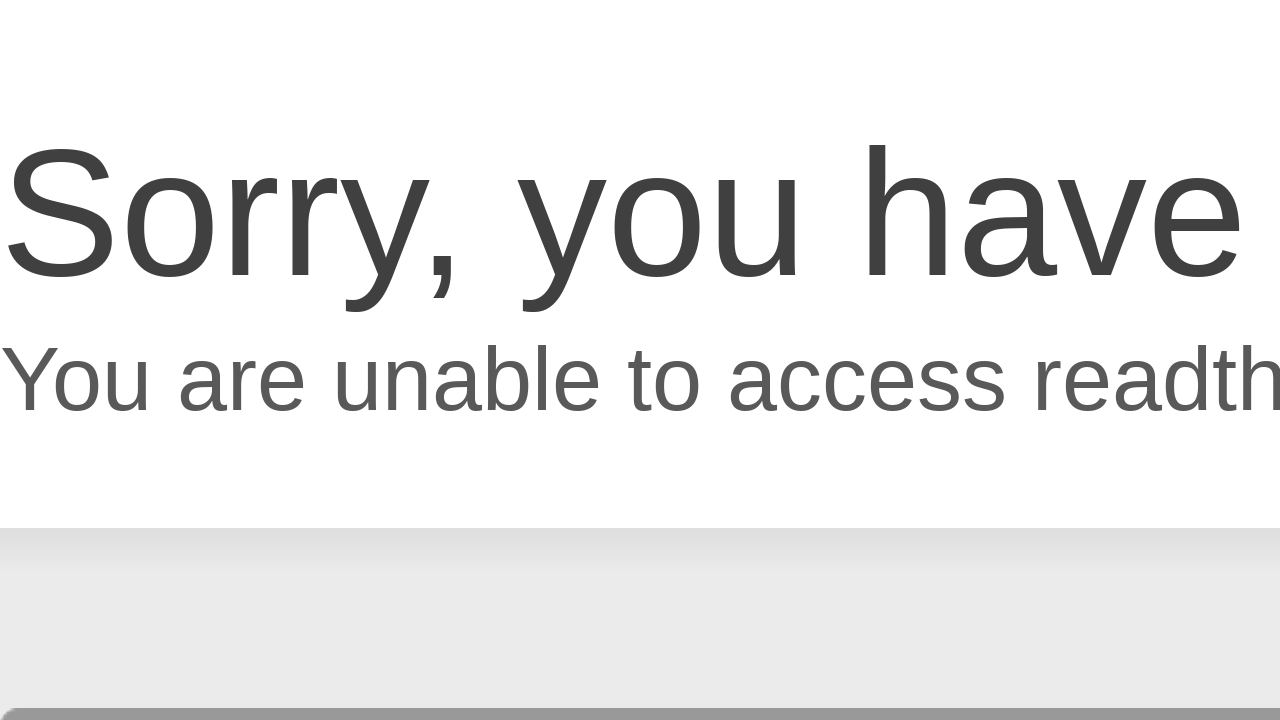

Reset page zoom to 100%
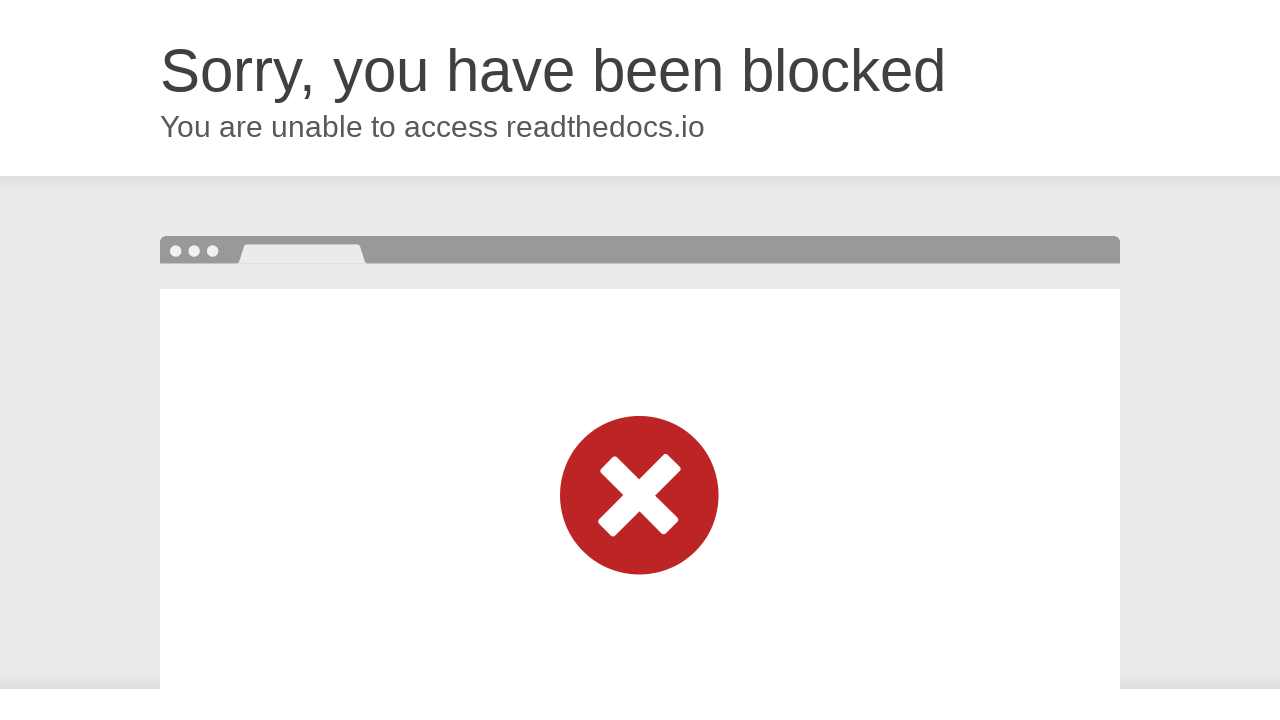

Waited 2 seconds to observe zoom reset
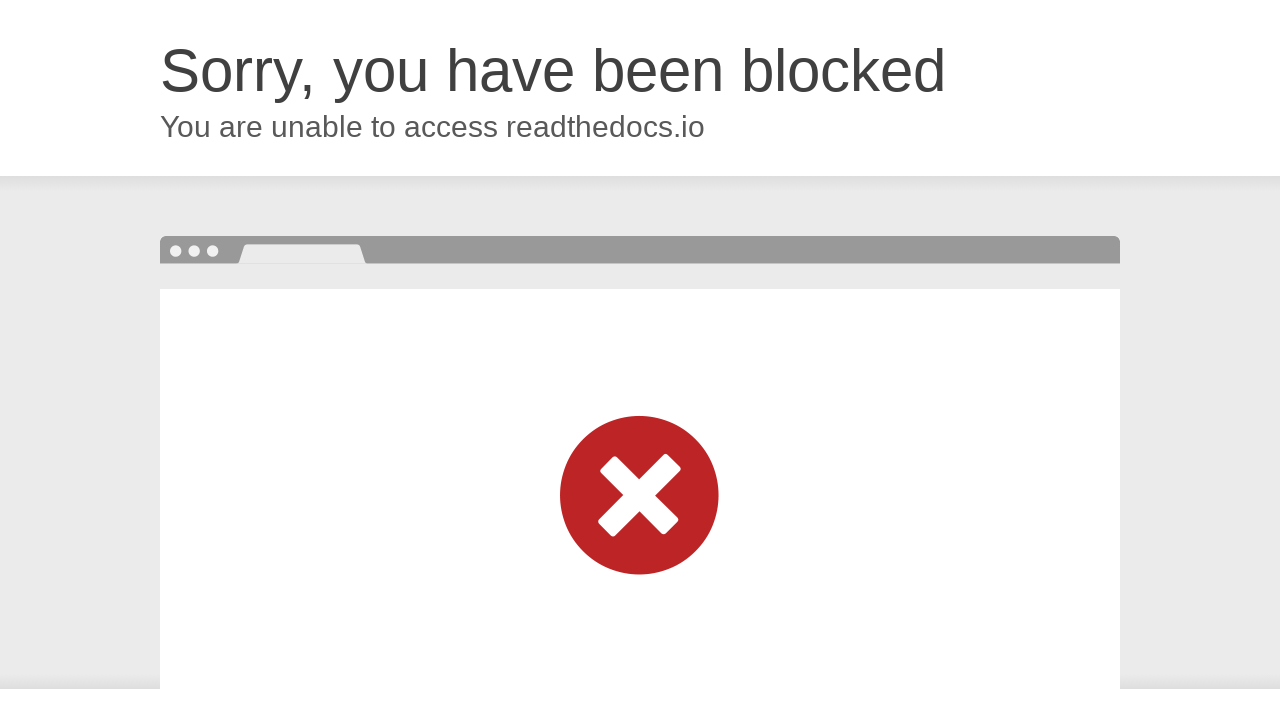

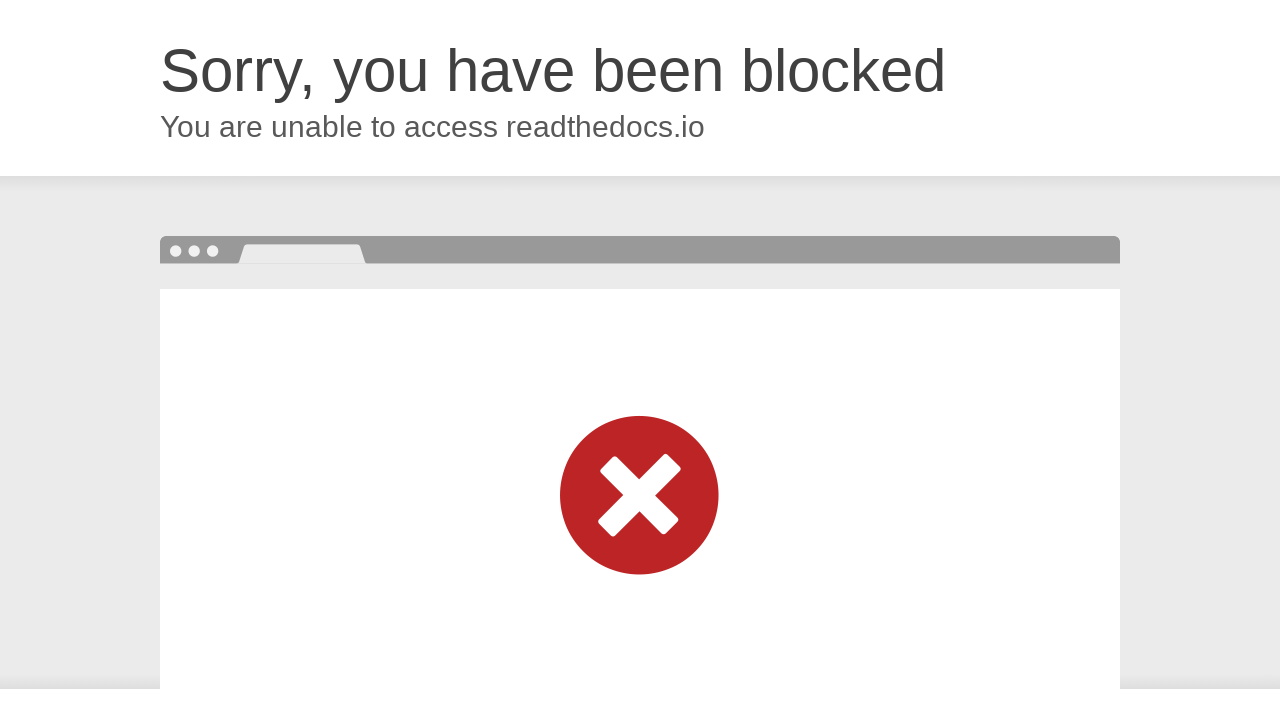